Tests window switching functionality by opening a new window, switching to it to verify content, then switching back to the parent window

Starting URL: https://the-internet.herokuapp.com/

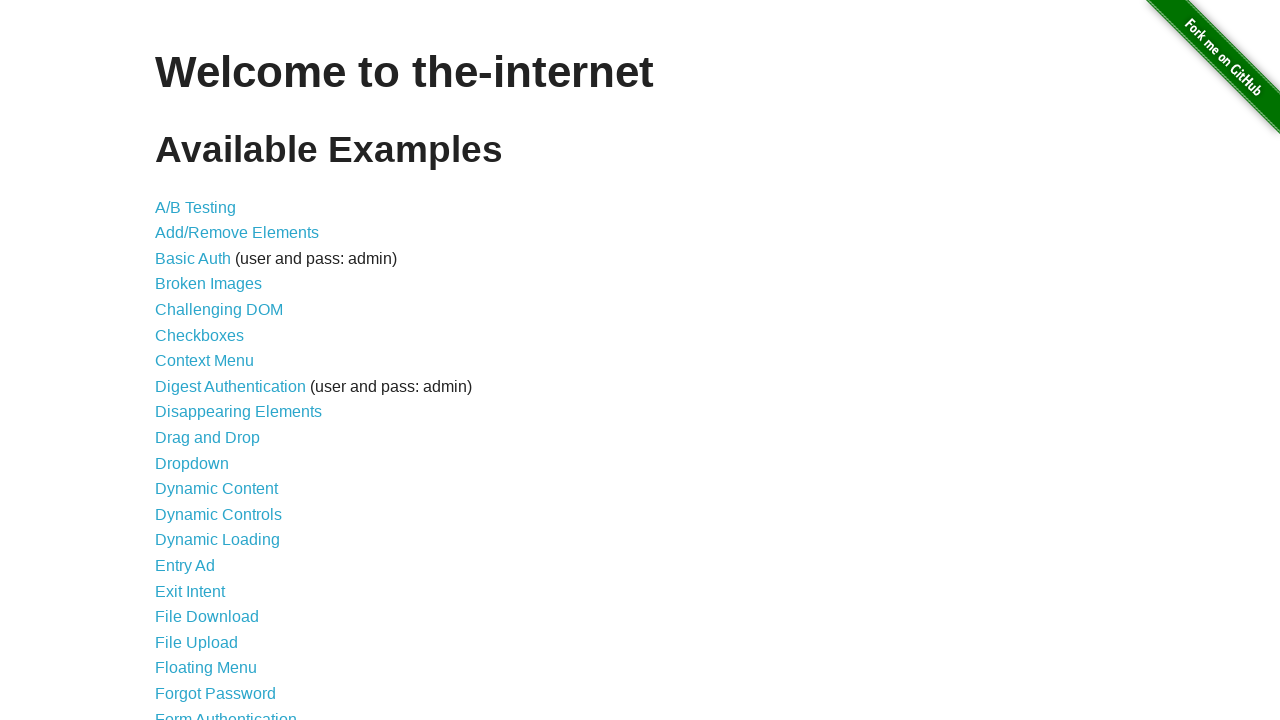

Clicked on the Windows link at (218, 369) on a[href='/windows']
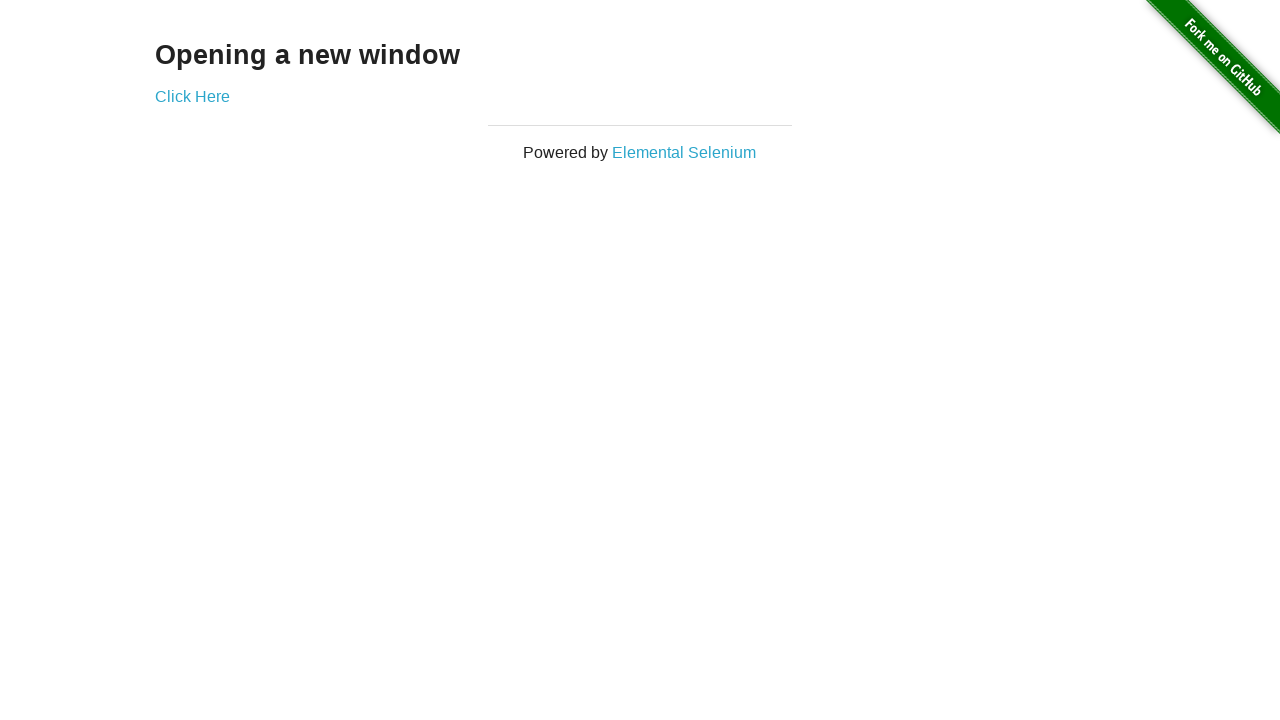

Clicked to open a new window at (192, 96) on a[href='/windows/new']
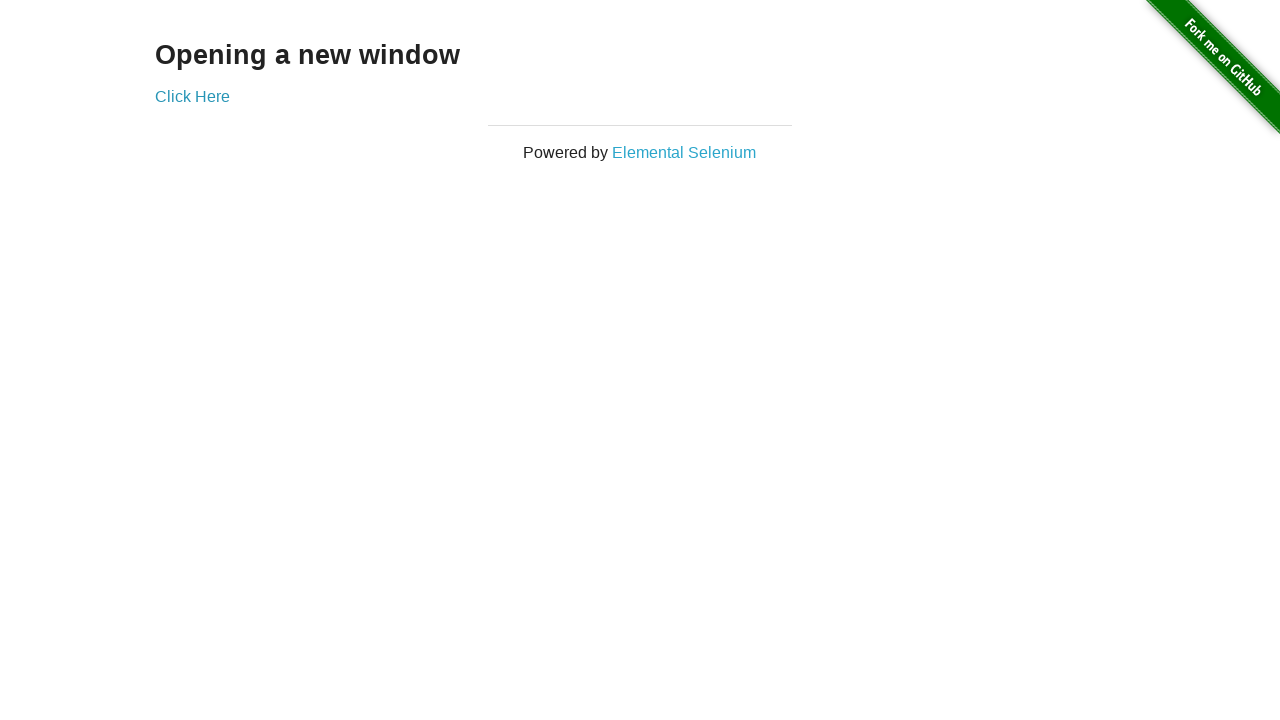

New window opened and captured
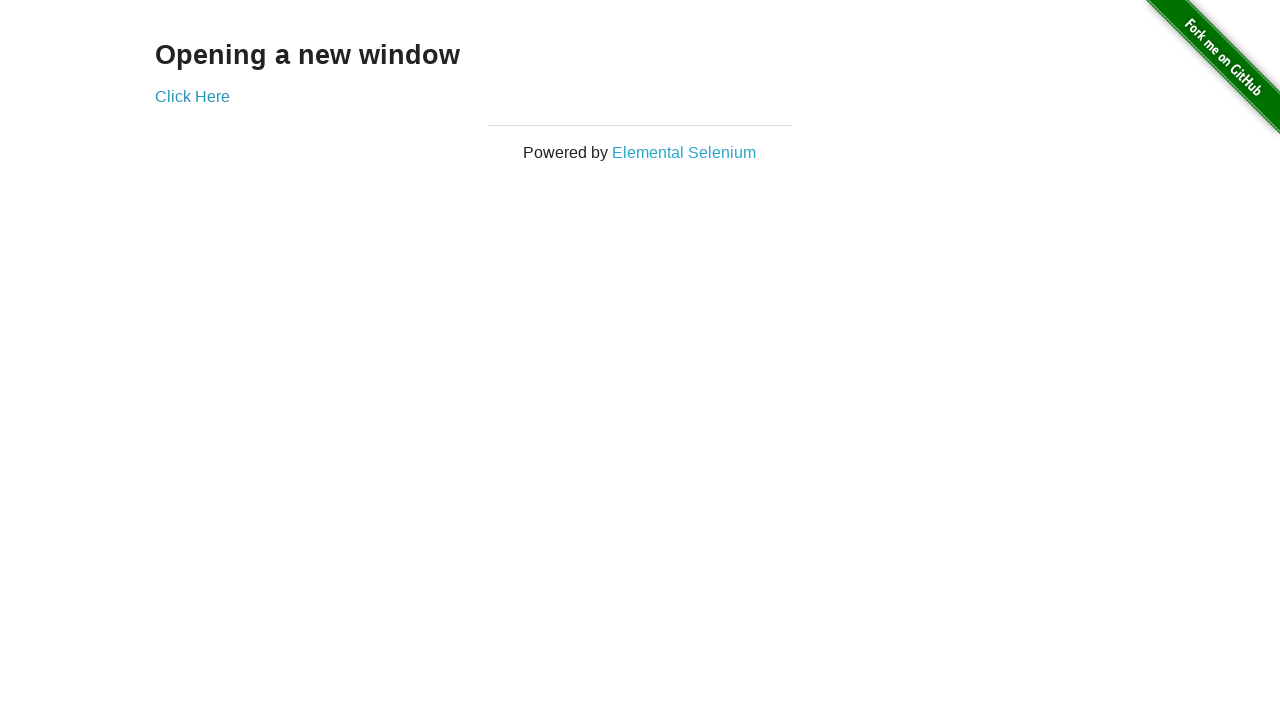

New window page loaded successfully
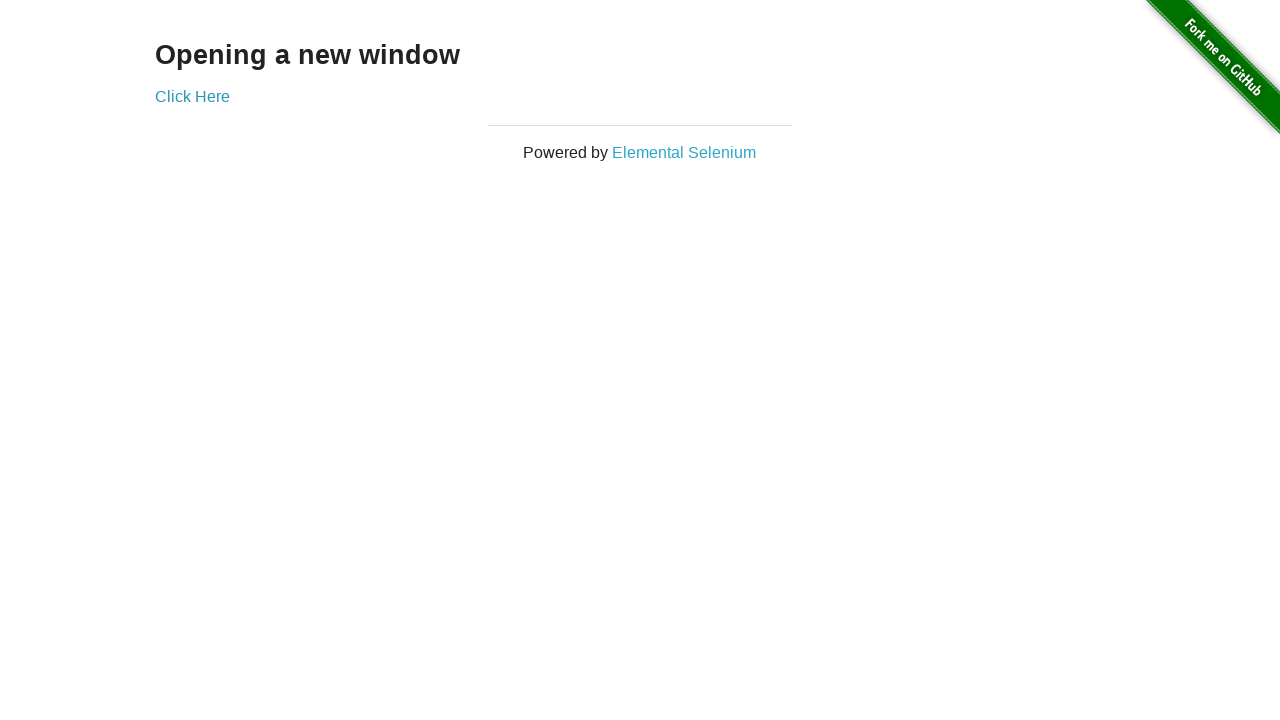

Located example element in new window
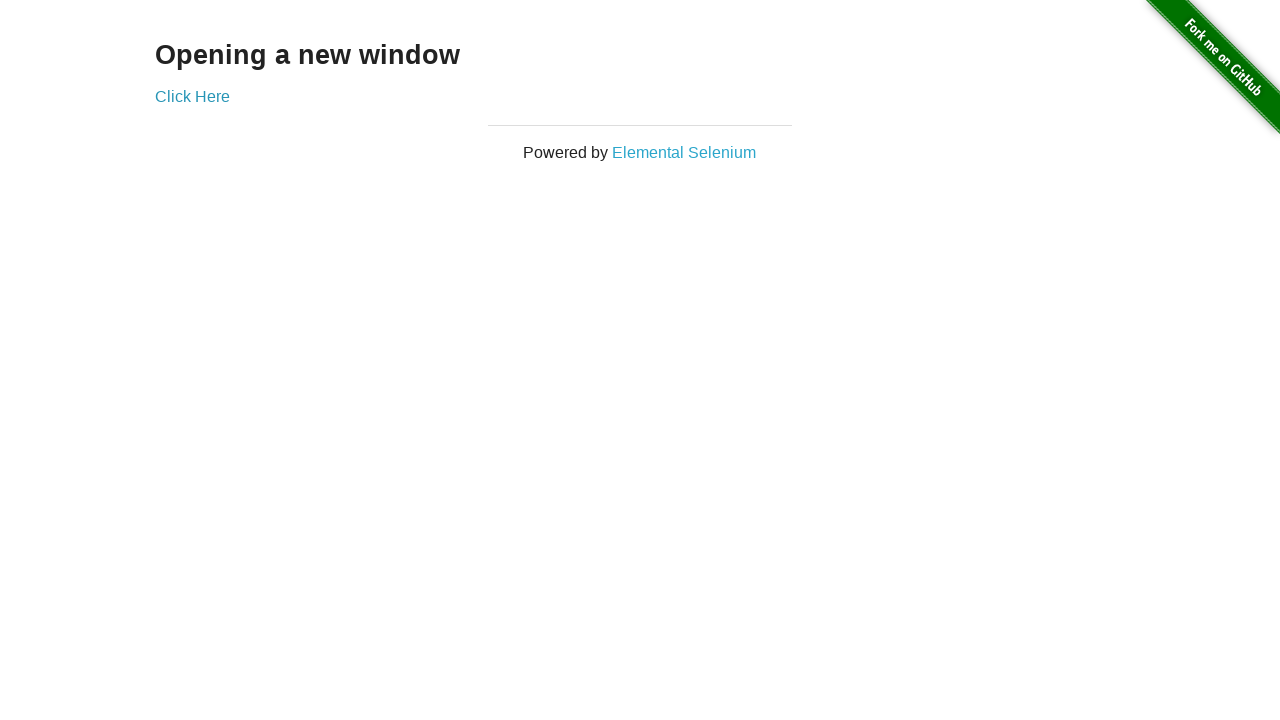

Example element in new window is visible
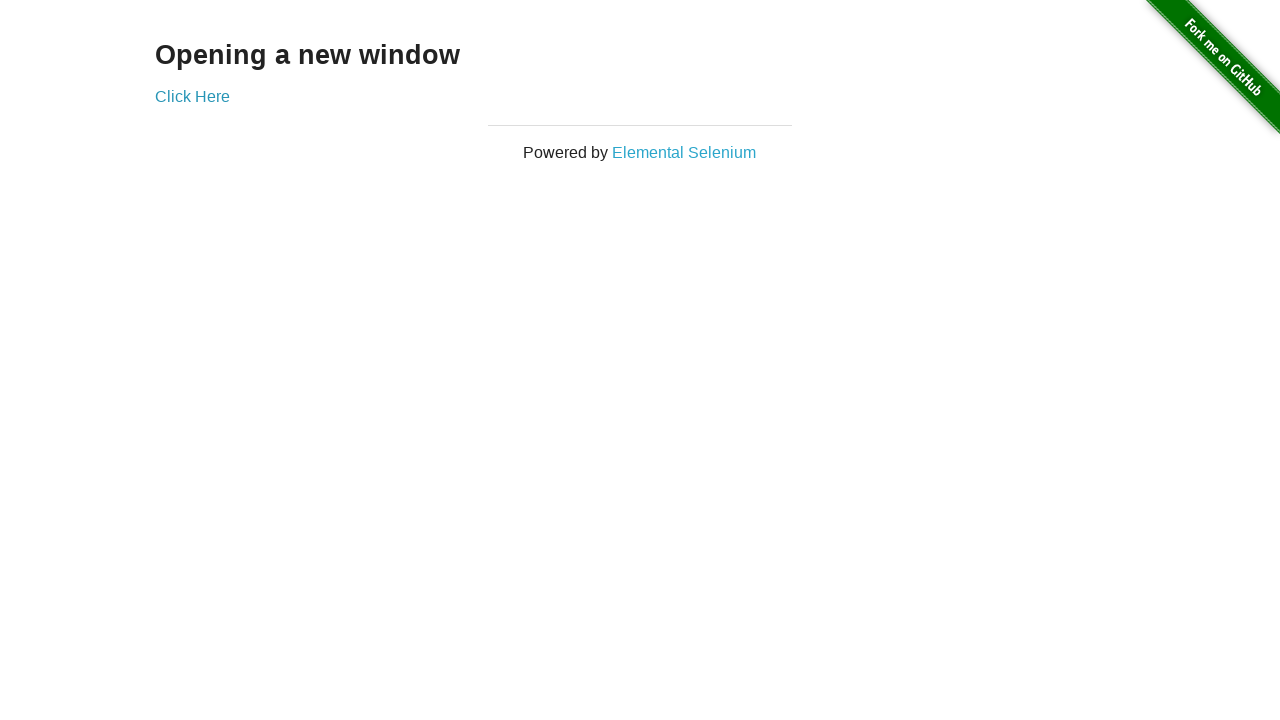

Located heading element in parent window
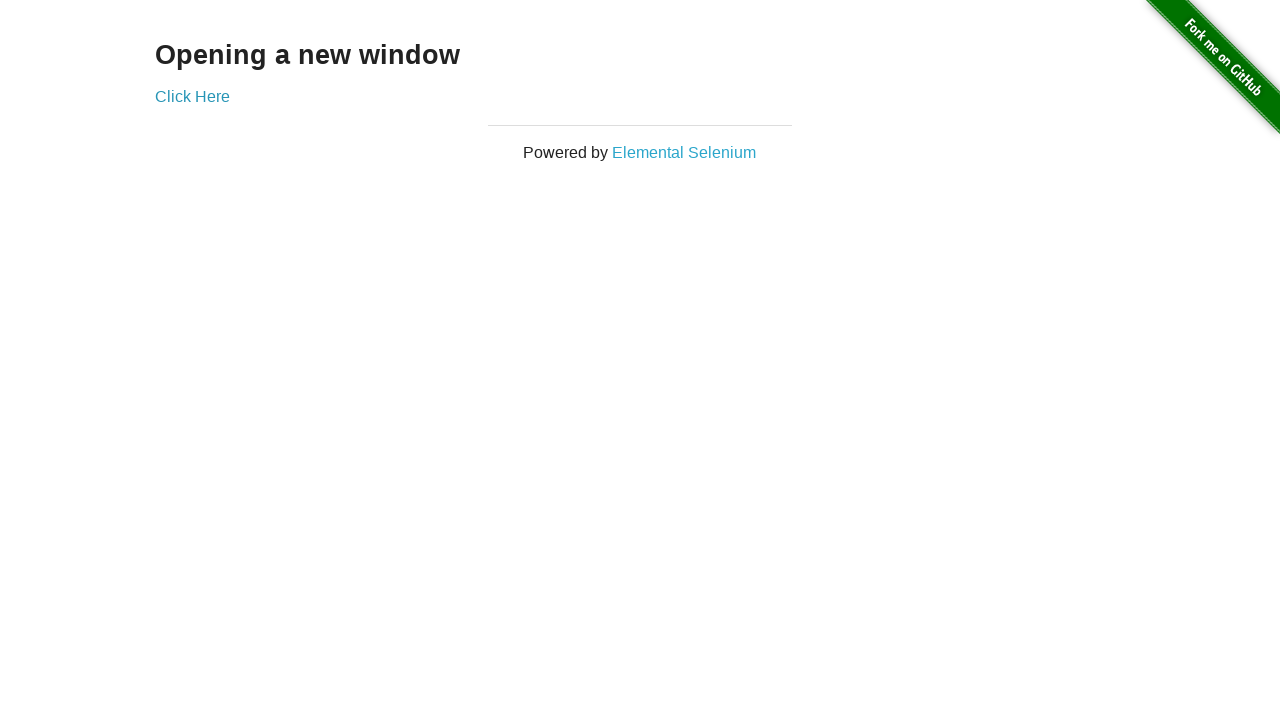

Heading element in parent window is visible, switched back to parent window
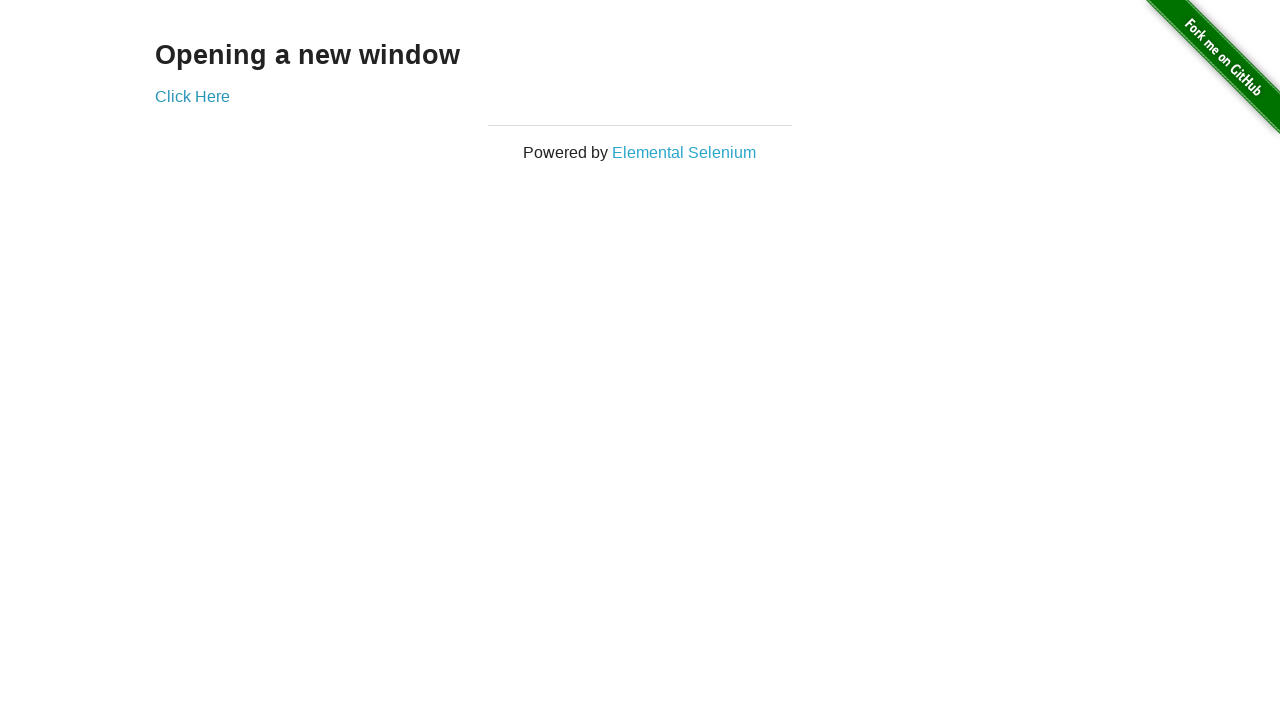

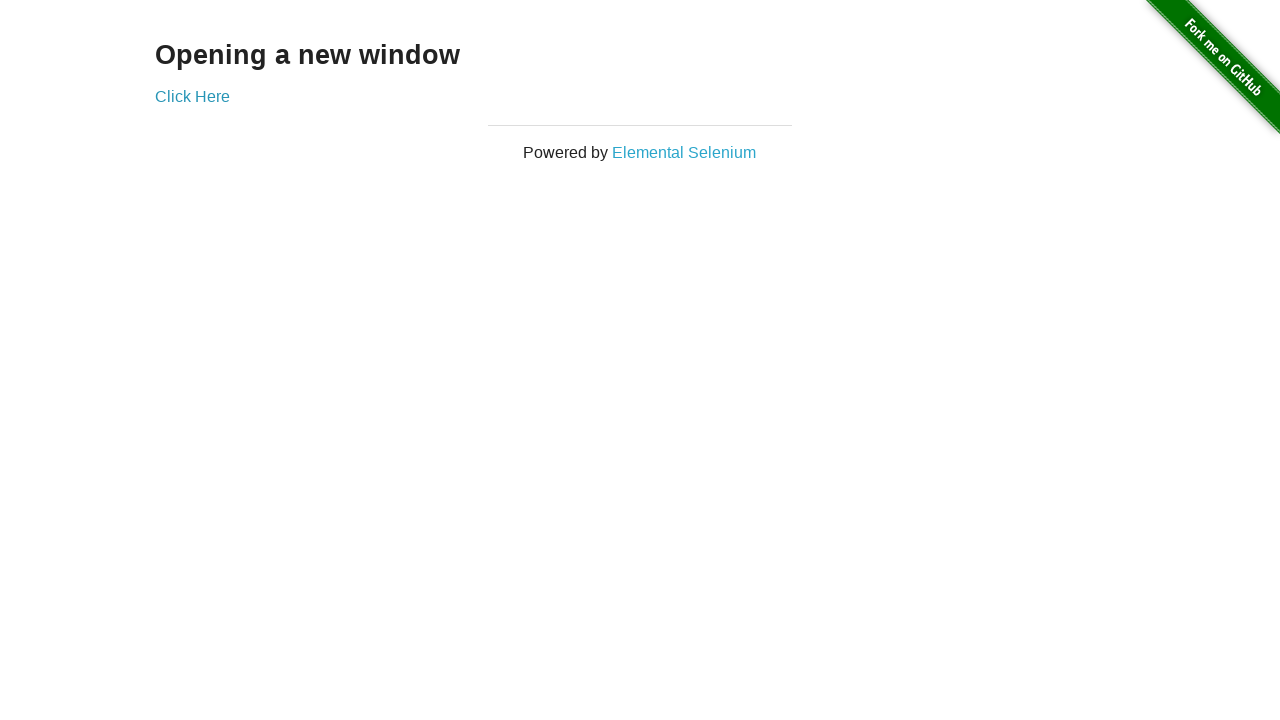